Tests email form validation by submitting with missing fields and then with all fields filled

Starting URL: https://aceade.github.io/sydfjords/#/about

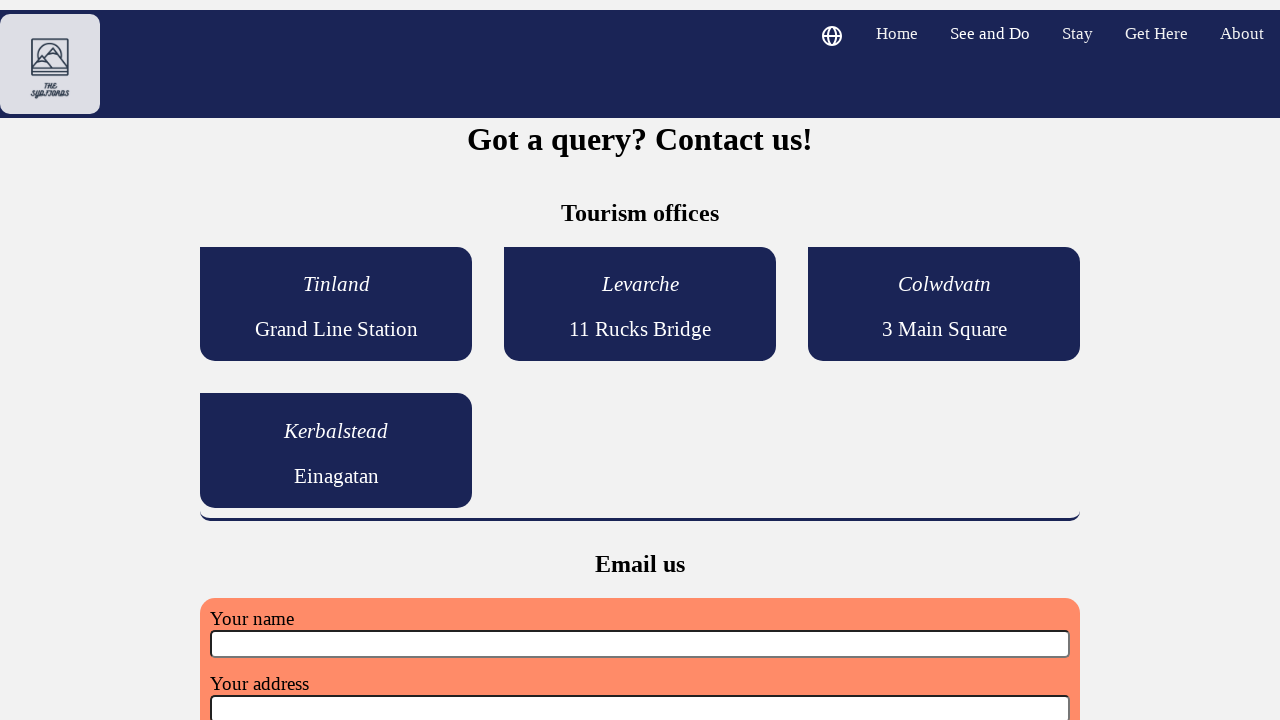

Navigated to email form page
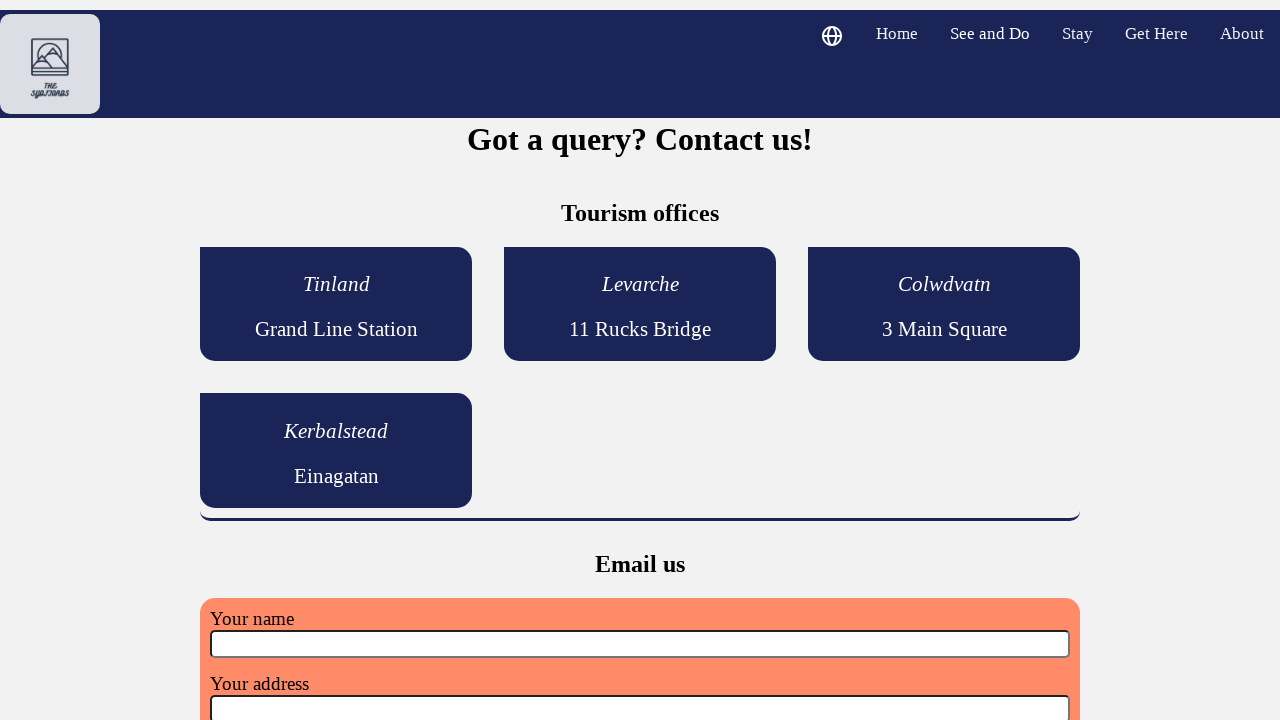

Filled name field with 'Selena Ium' on #name
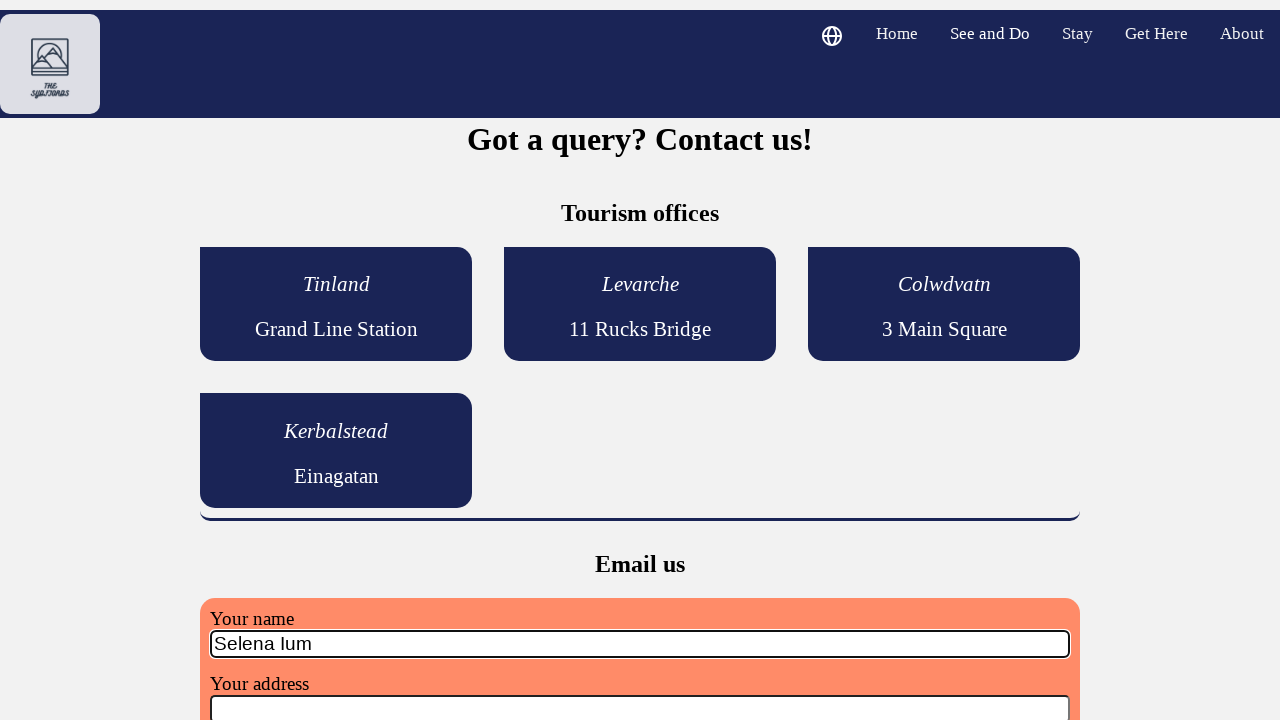

Filled email field with 'test@example.com' on #email
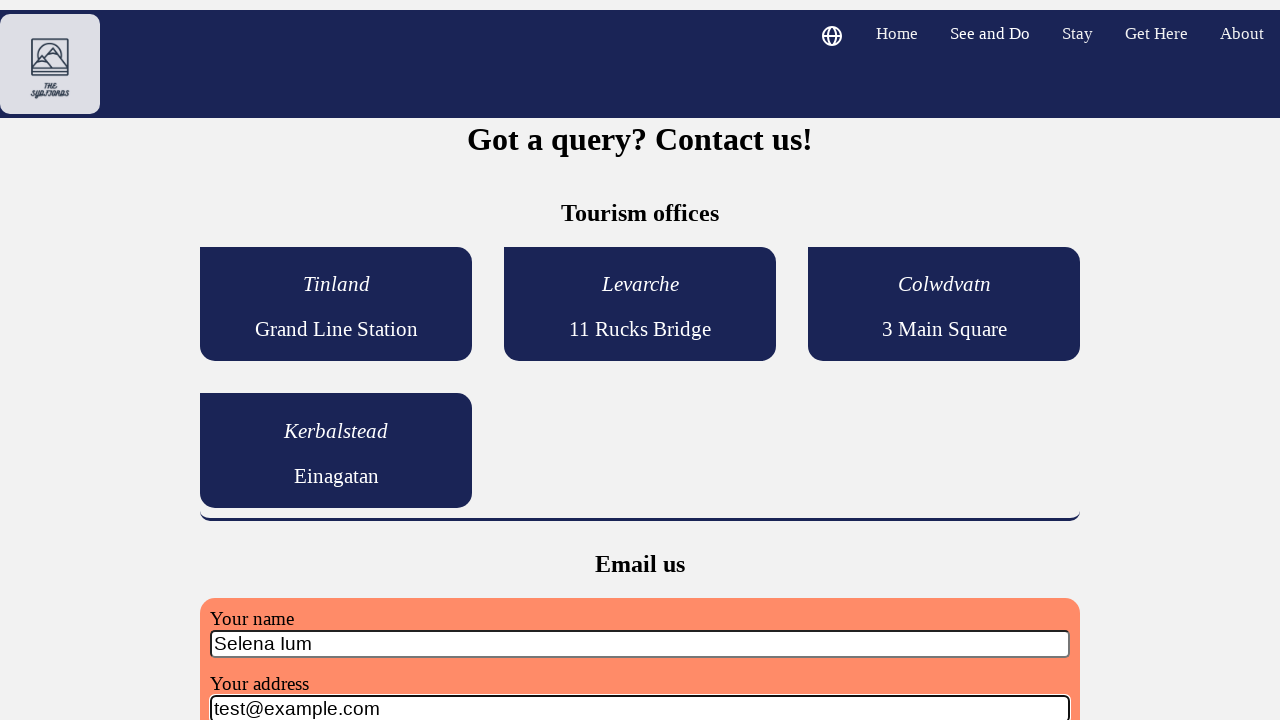

Clicked submit button with missing message field at (640, 416) on #emailForm button
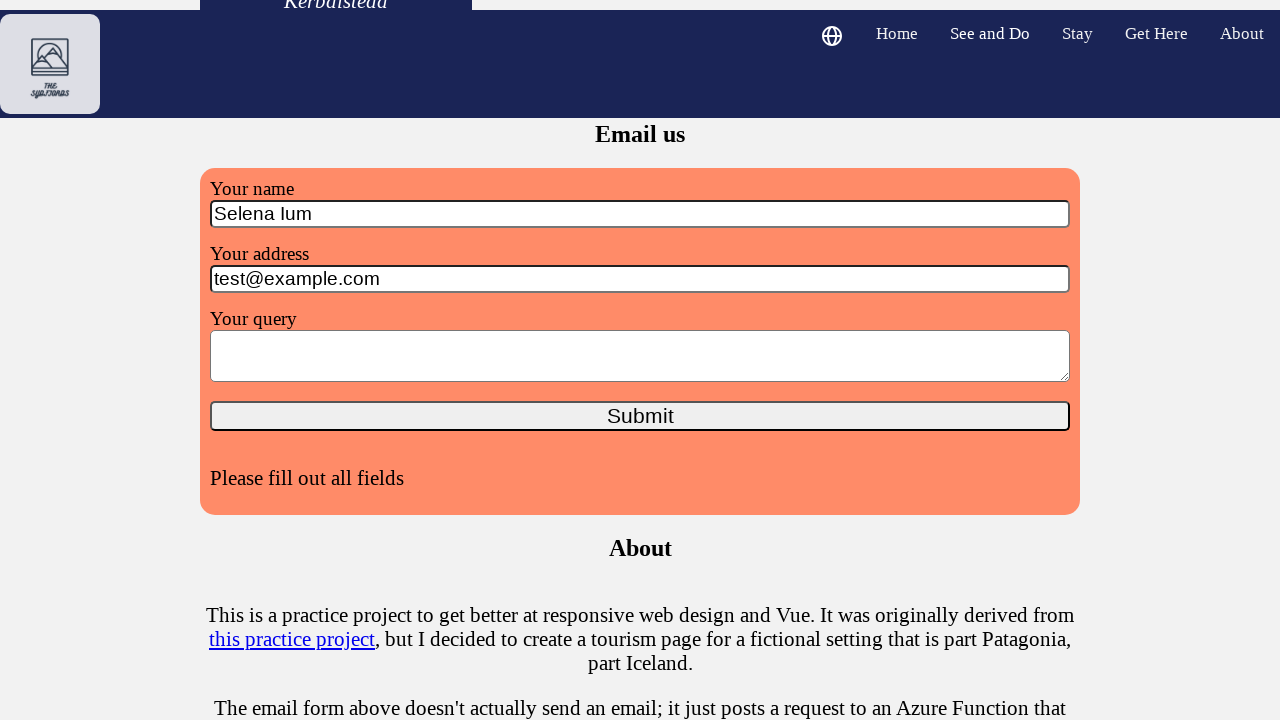

Located submit status element
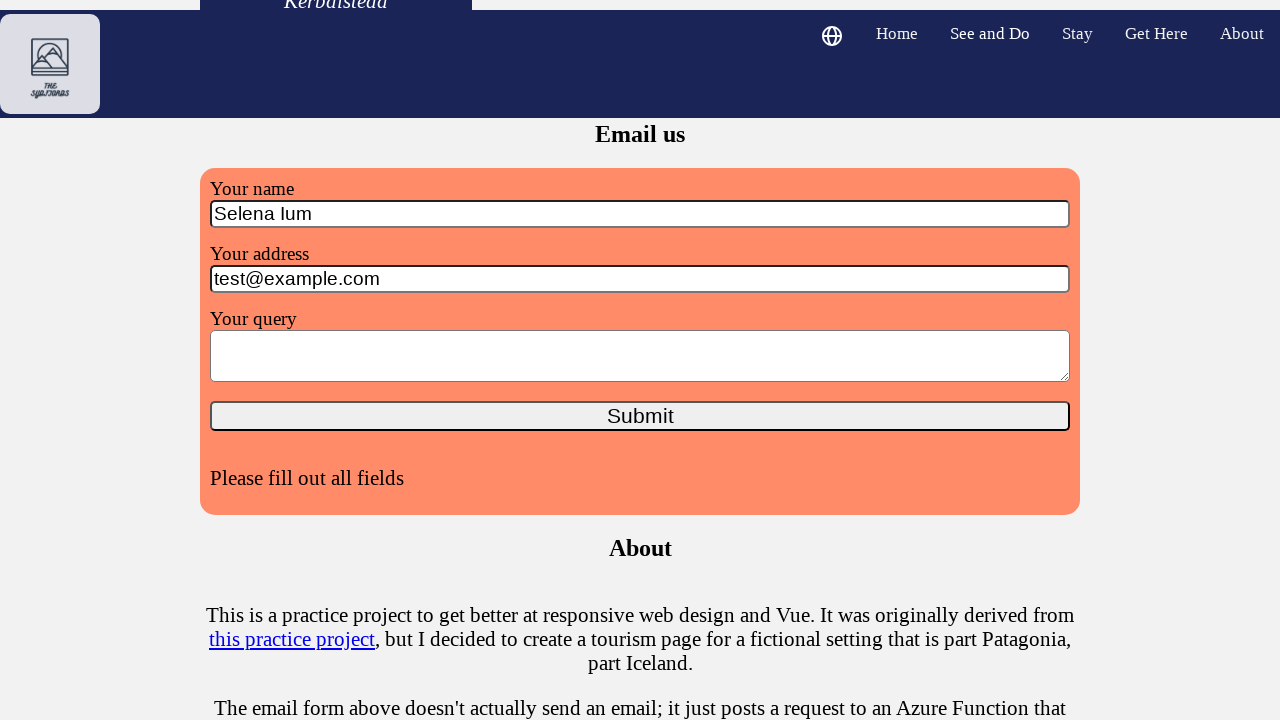

Verified validation message: 'Please fill out all fields'
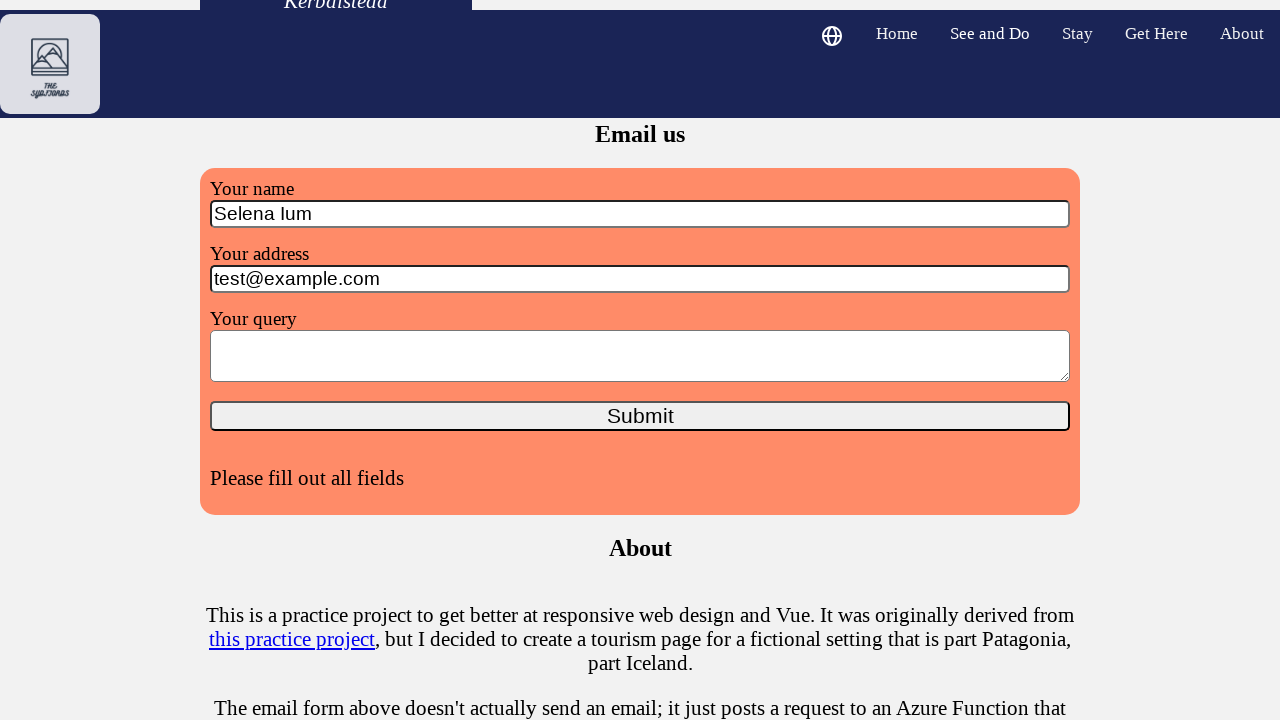

Clicked name field to focus at (640, 214) on #name
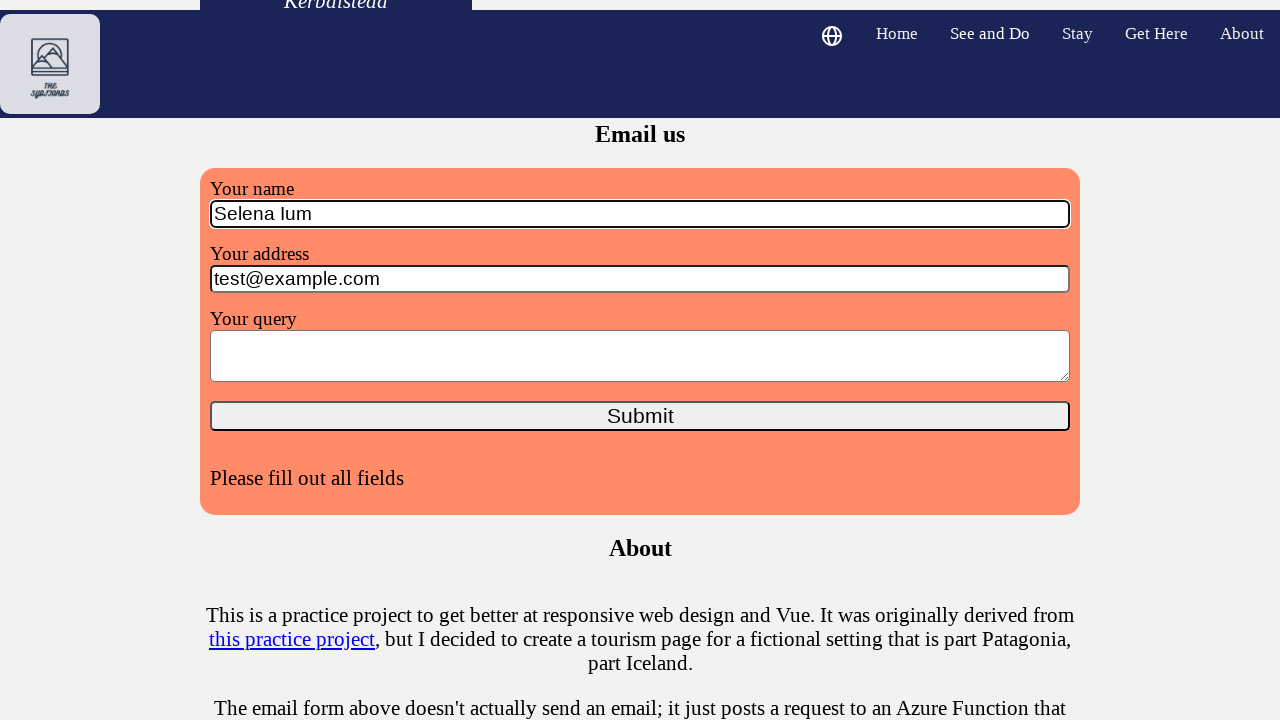

Cleared name field on #name
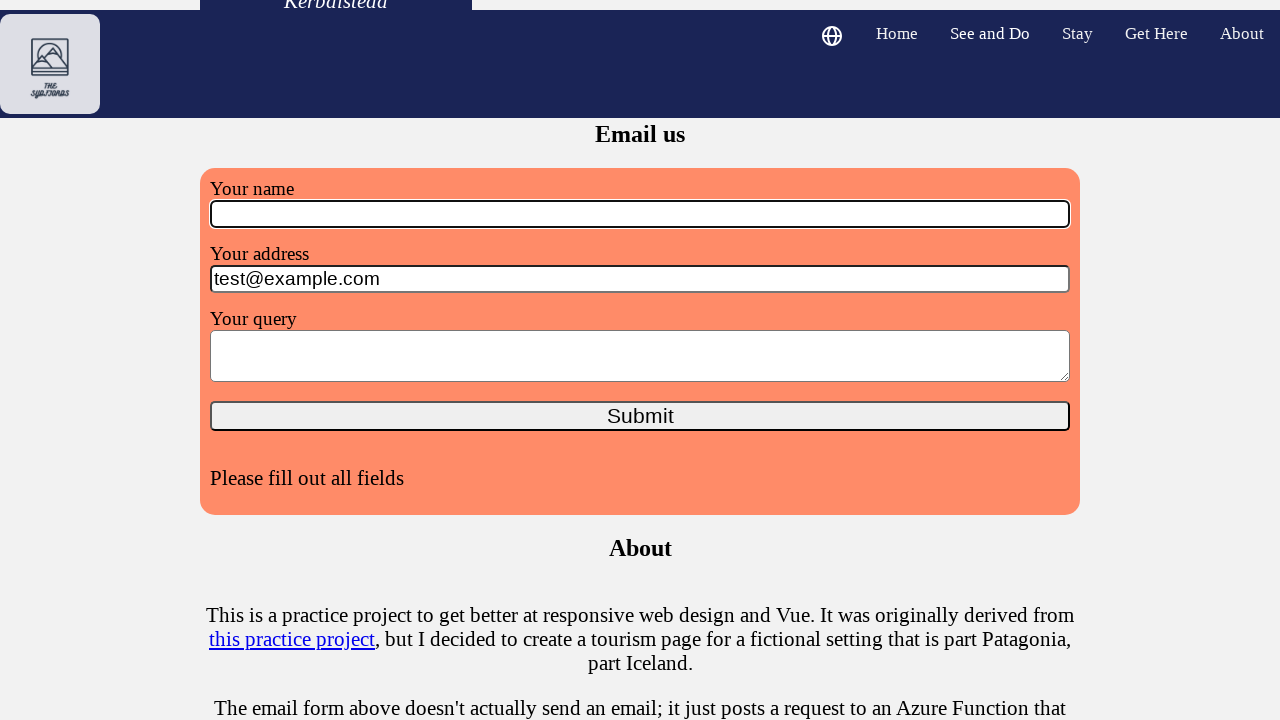

Refilled name field with 'Selena Ium' on #name
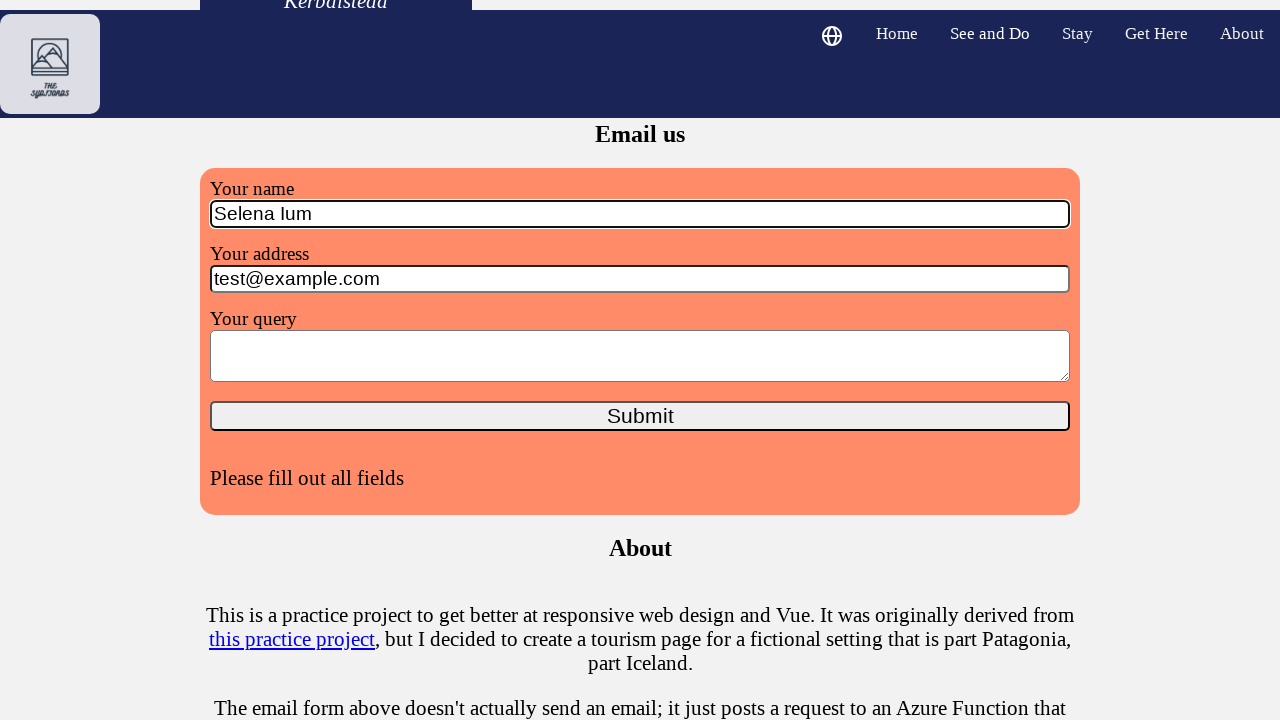

Clicked email field to focus at (640, 279) on #email
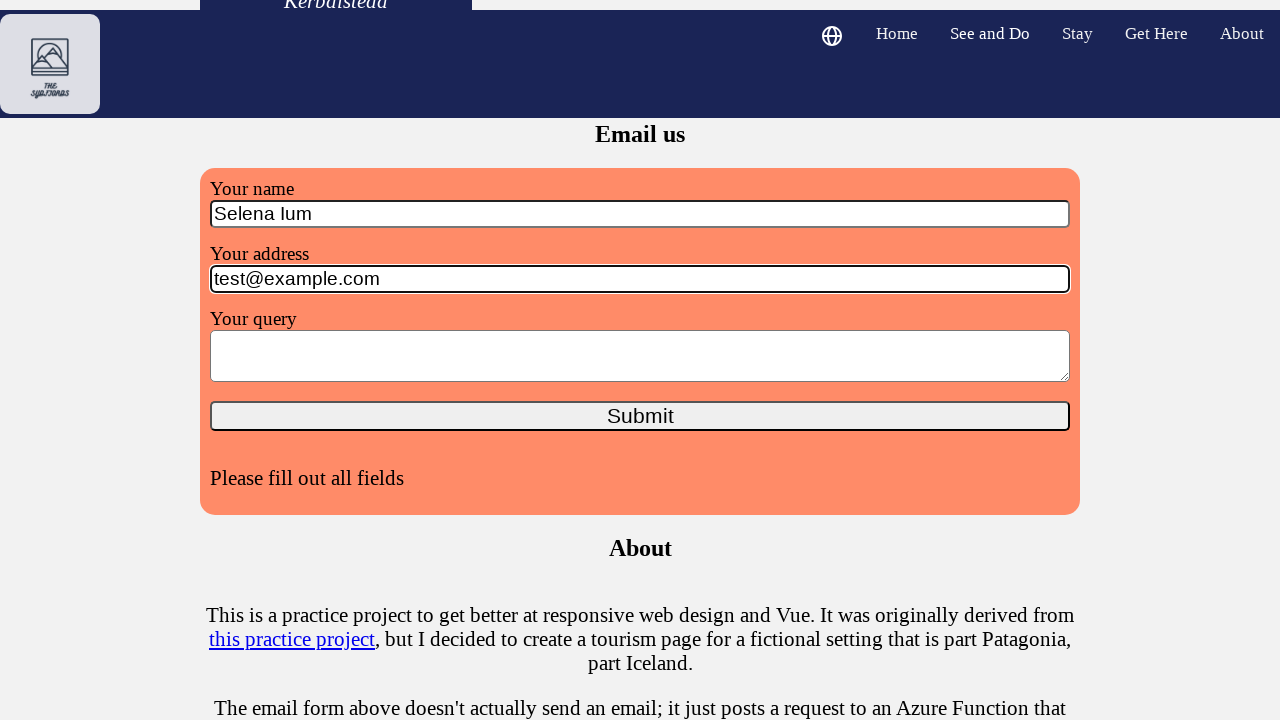

Cleared email field on #email
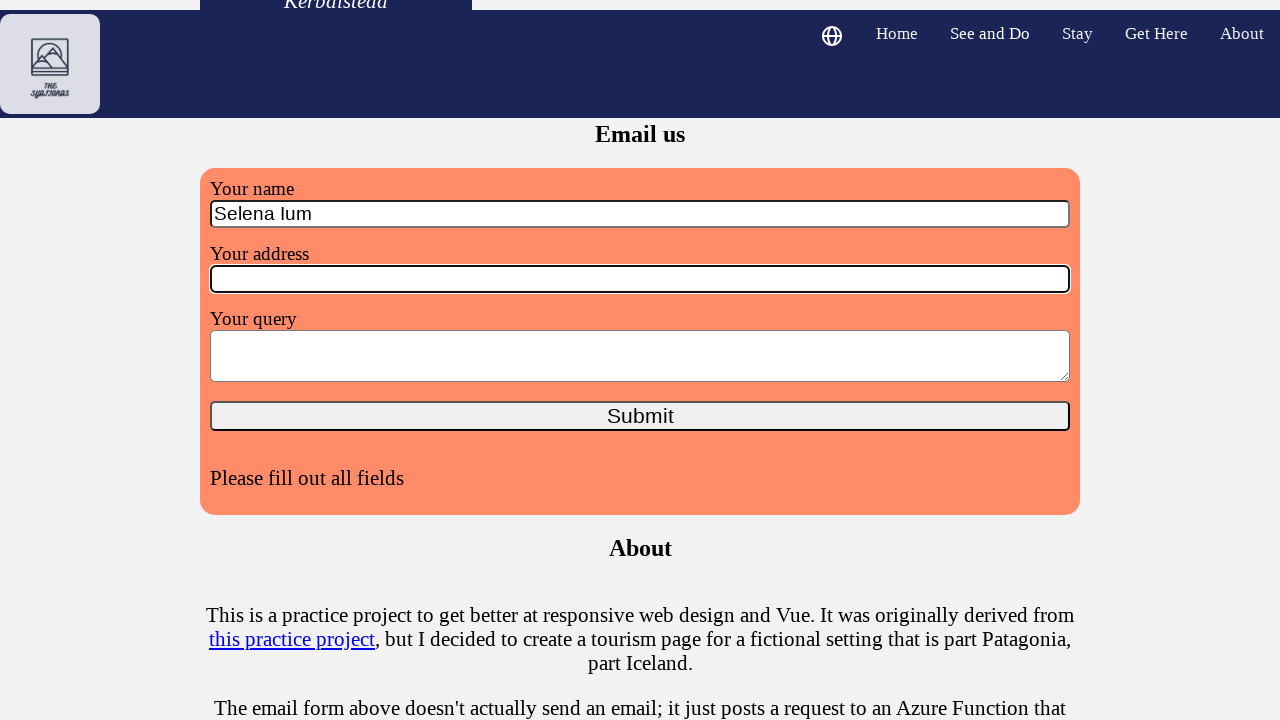

Refilled email field with 'test@example.com' on #email
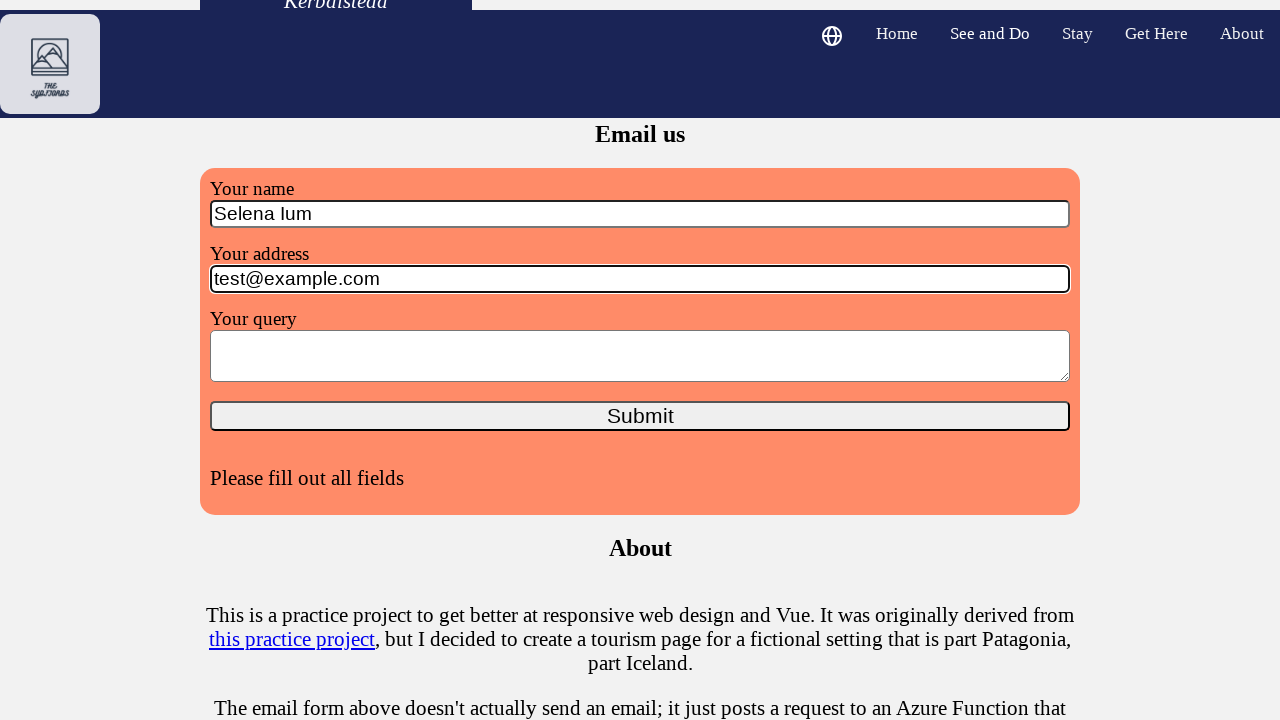

Clicked message field to focus at (640, 356) on #message
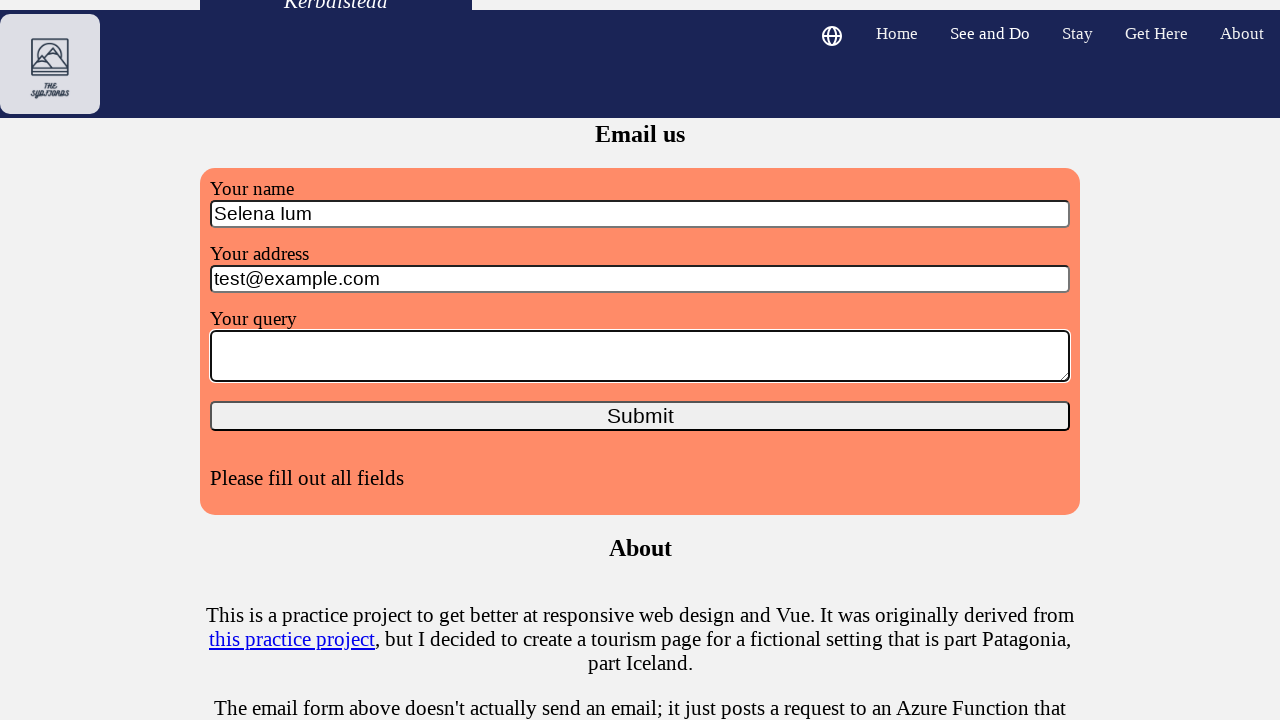

Cleared message field on #message
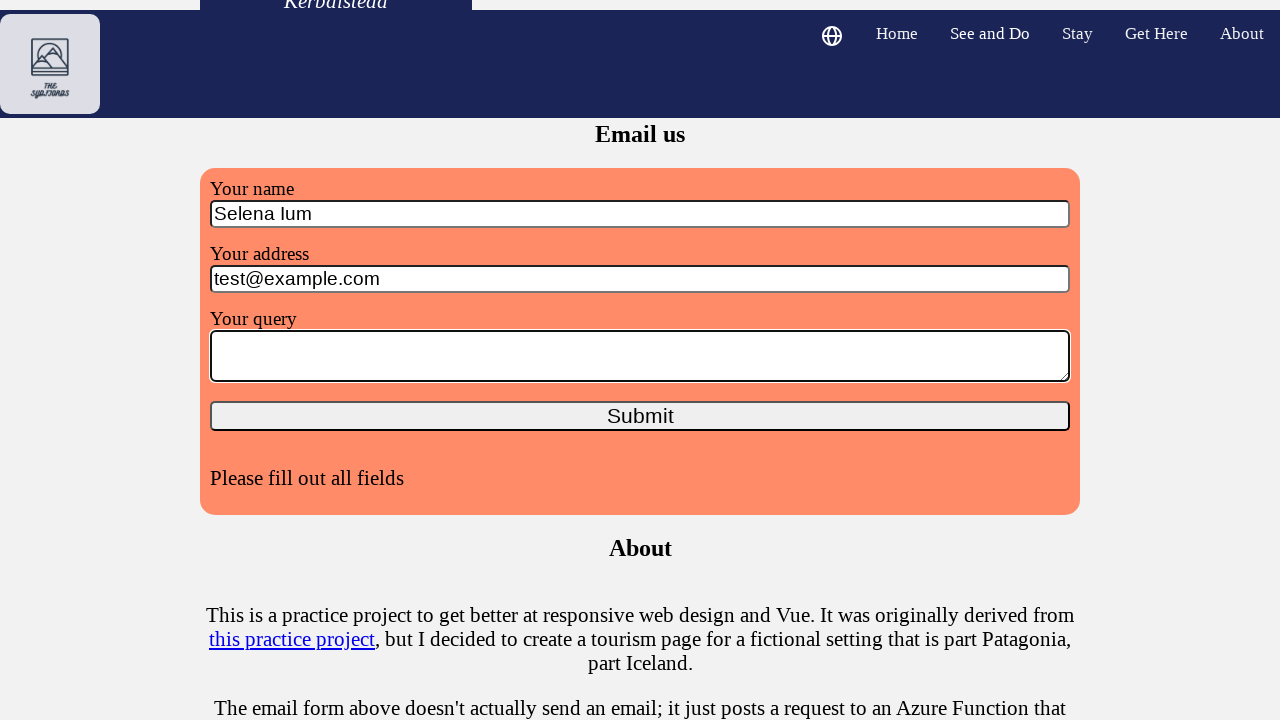

Filled message field with 'This is a test' on #message
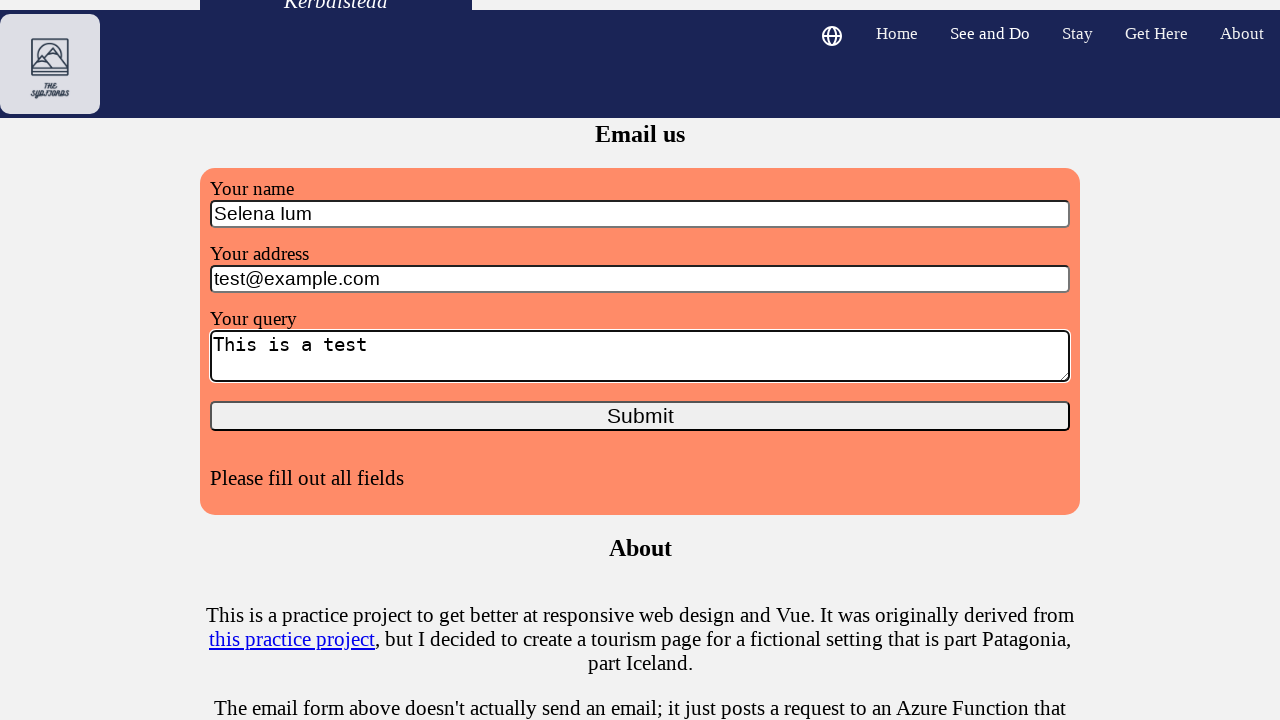

Clicked submit button with all fields filled at (640, 416) on #emailForm button
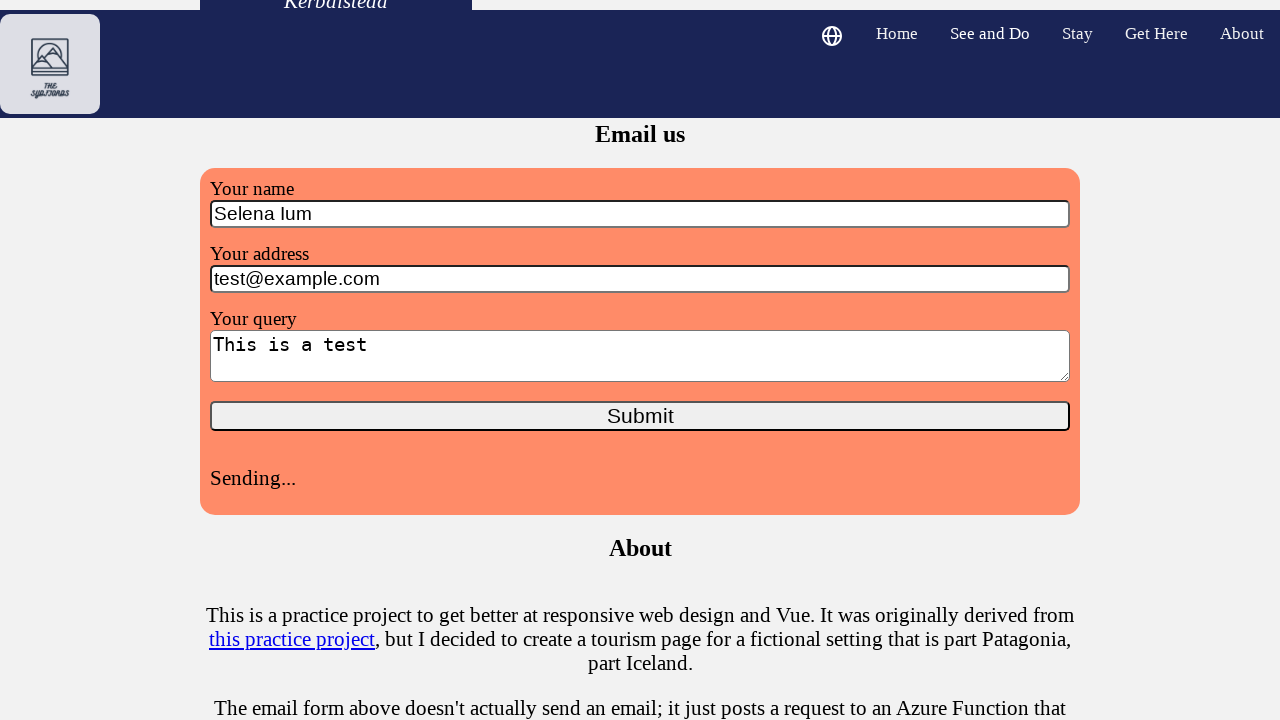

Verified form submission status: 'Sending...'
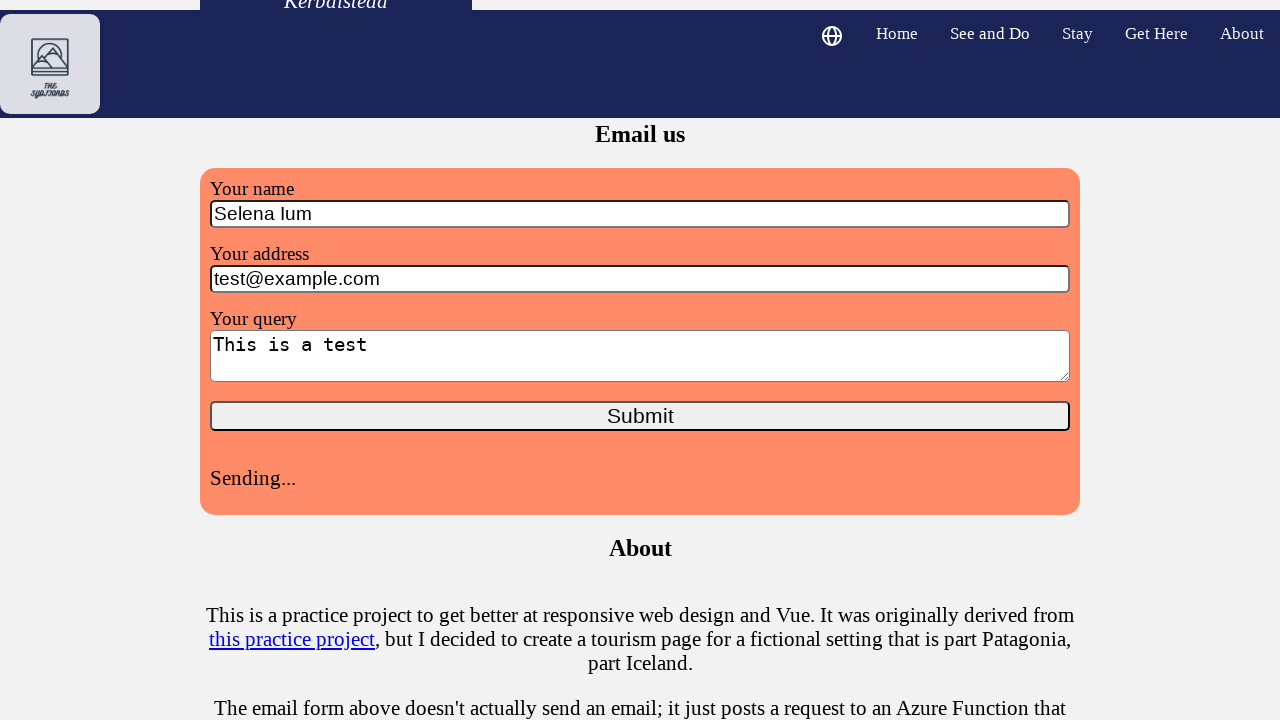

Waited for submit status to clear
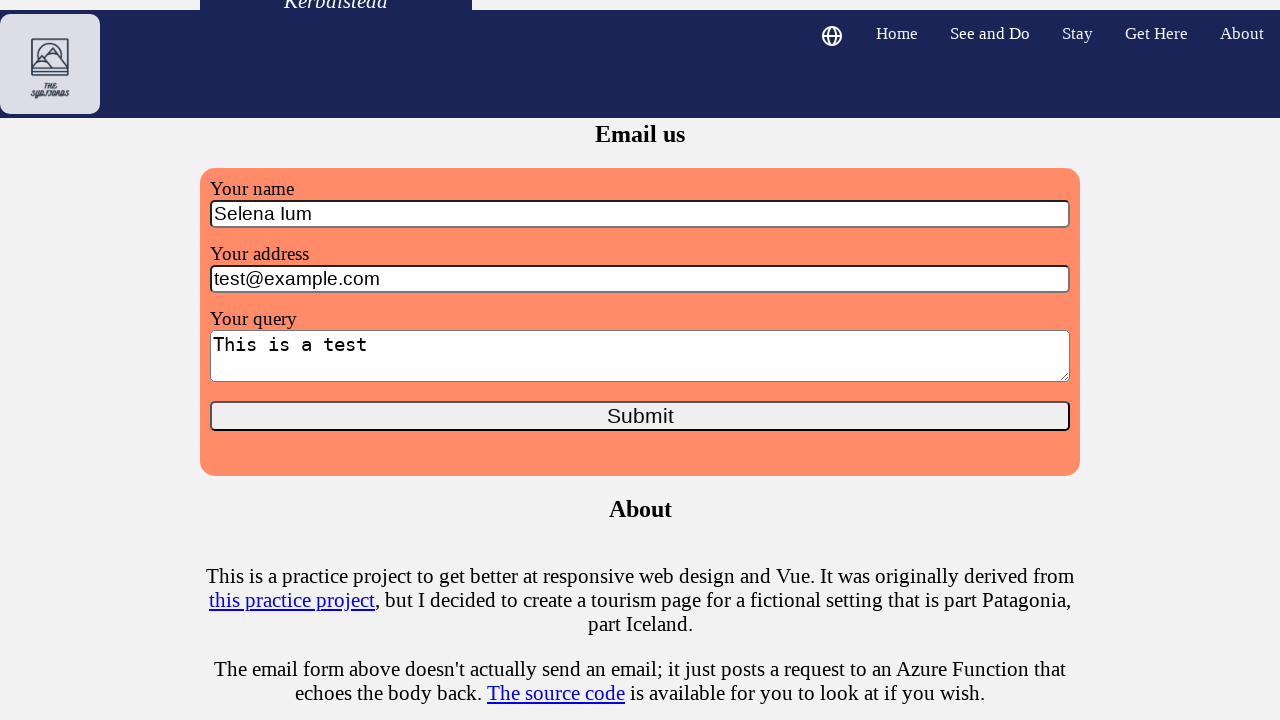

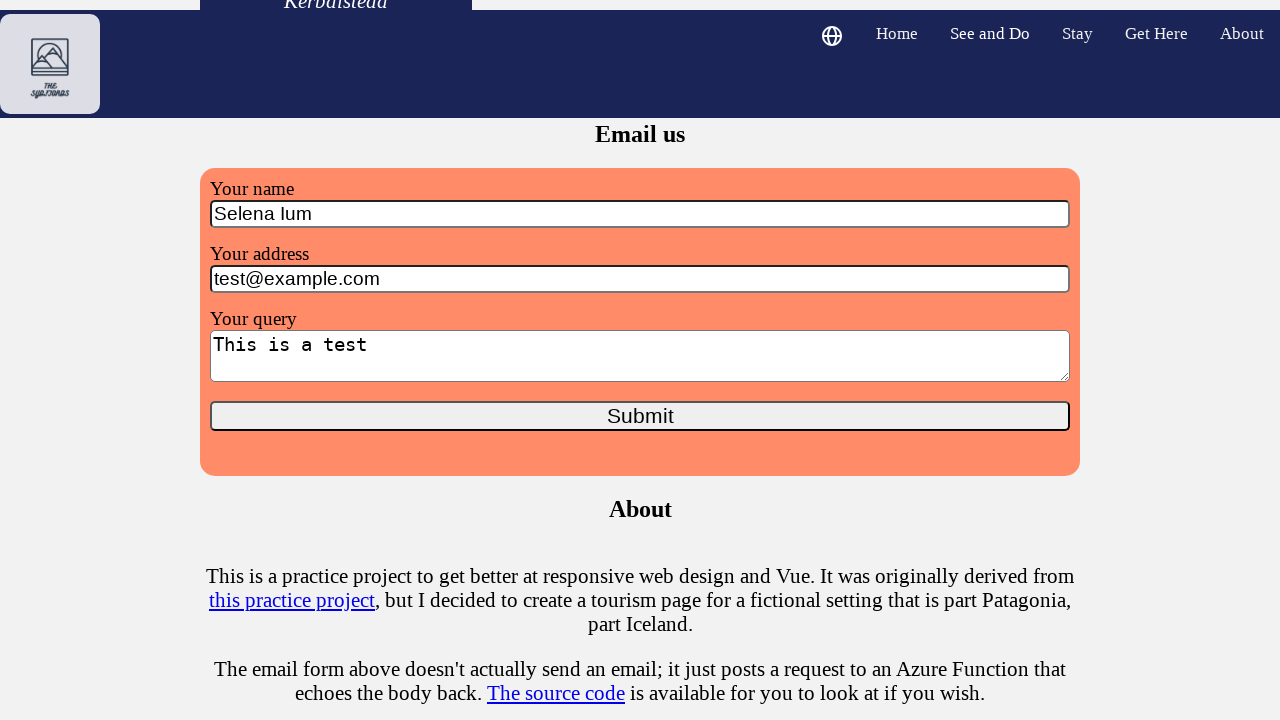